Tests JavaScript prompt alert functionality by clicking the prompt button, entering text into the prompt, accepting it, and verifying the entered text is displayed

Starting URL: https://practice.cydeo.com/javascript_alerts

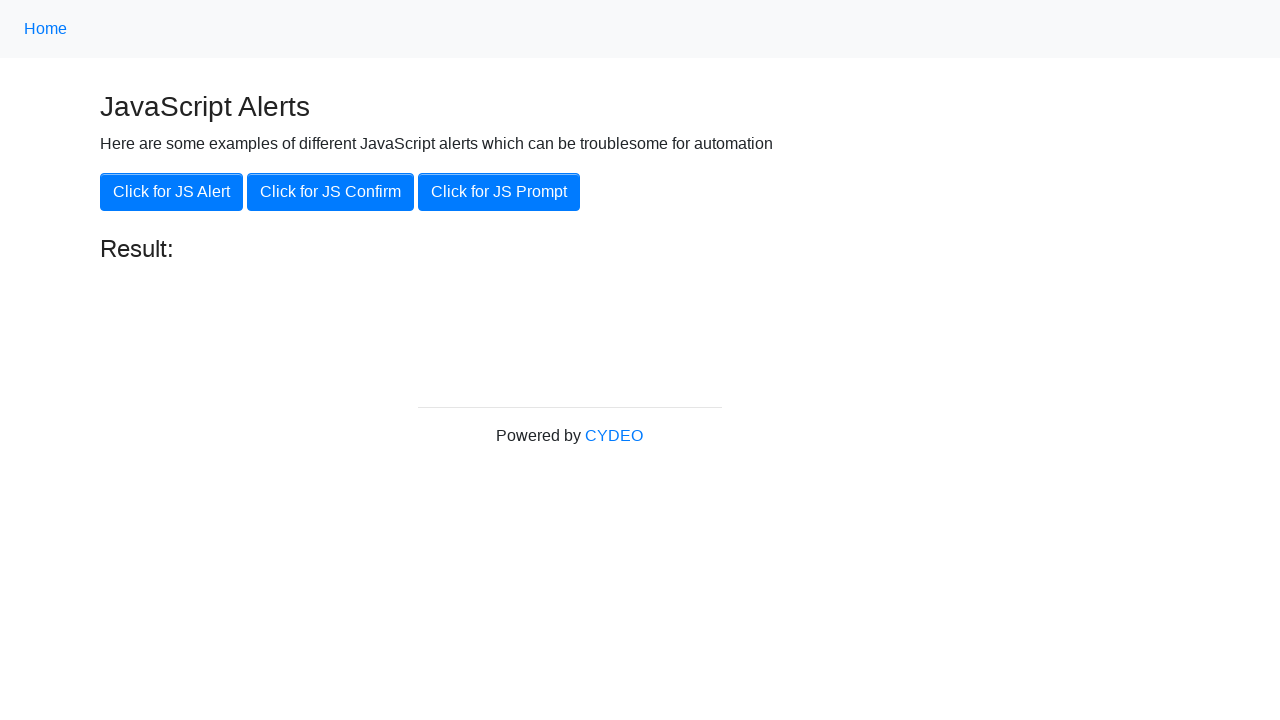

Set up dialog handler to accept prompt with text 'hello'
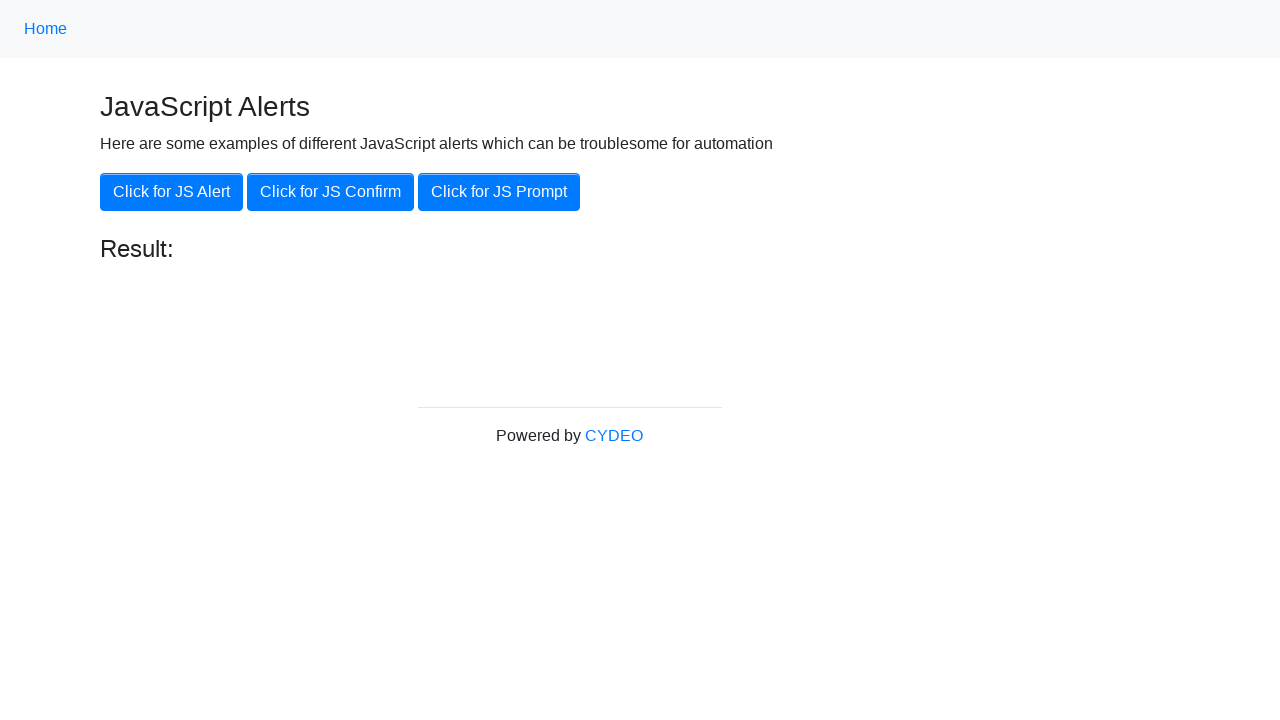

Clicked the 'Click for JS Prompt' button at (499, 192) on xpath=//button[.='Click for JS Prompt']
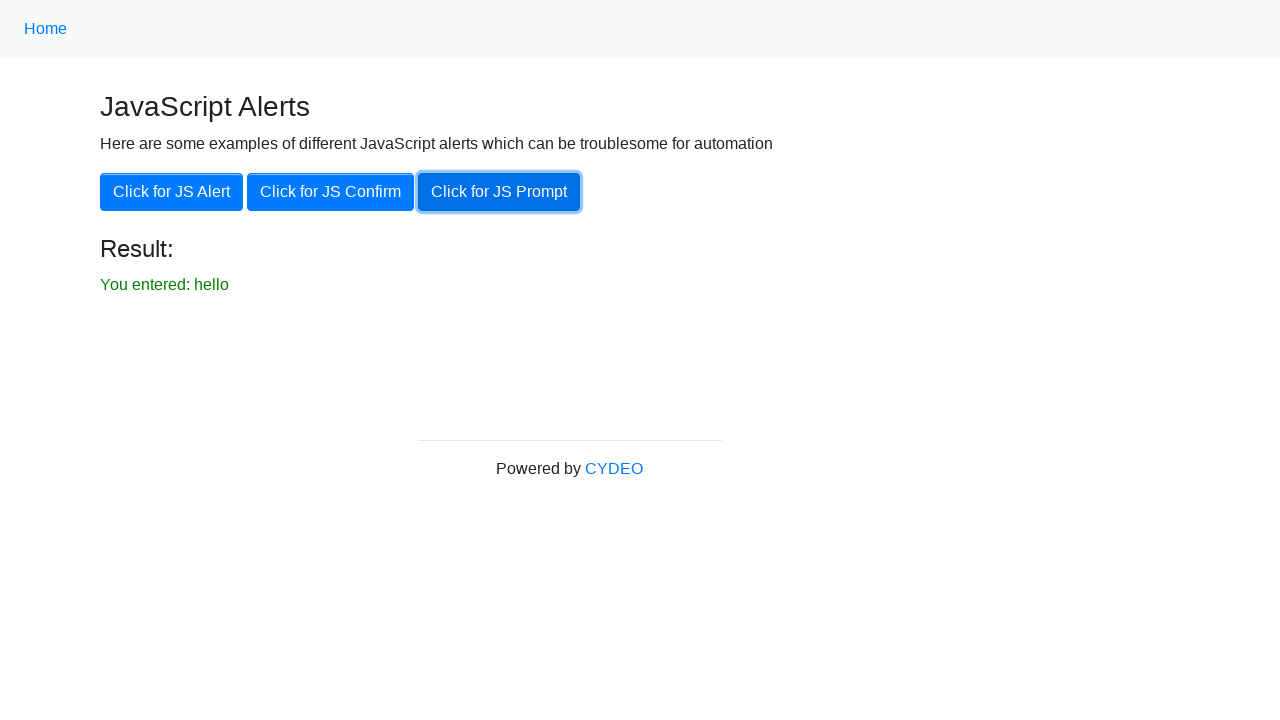

Result element became visible after prompt was accepted
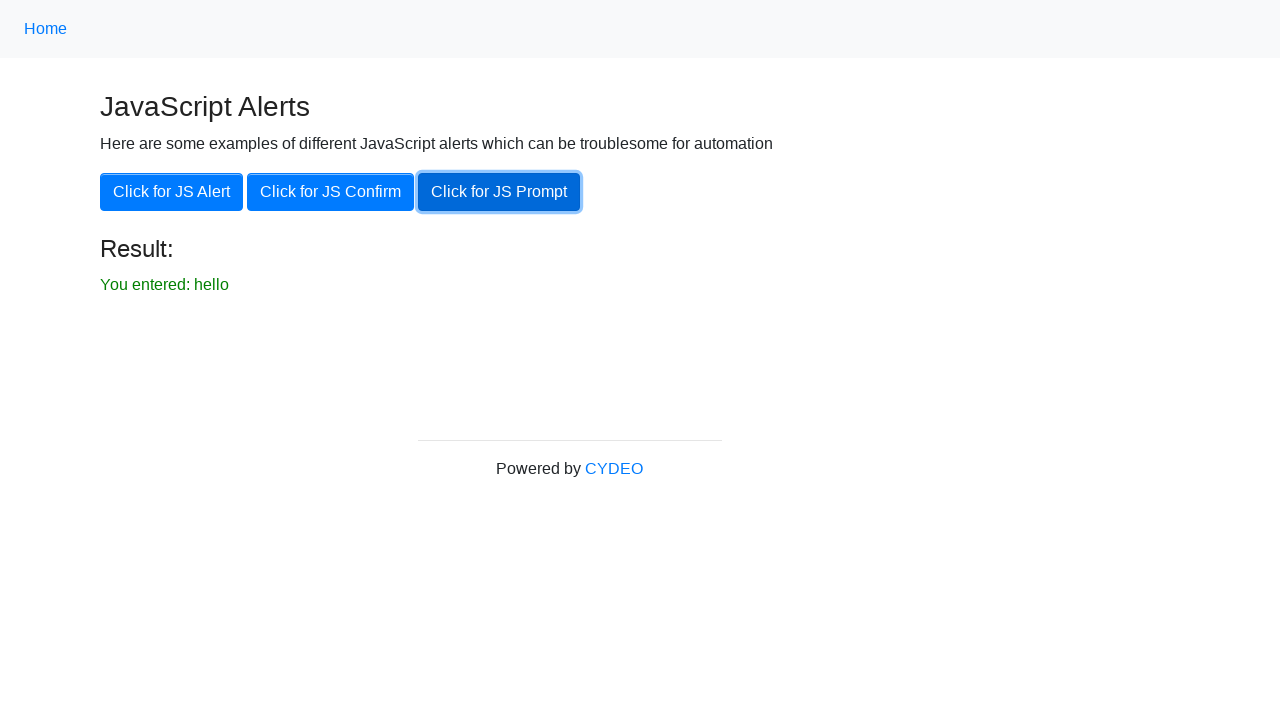

Verified that entered text 'You entered: hello' is displayed correctly
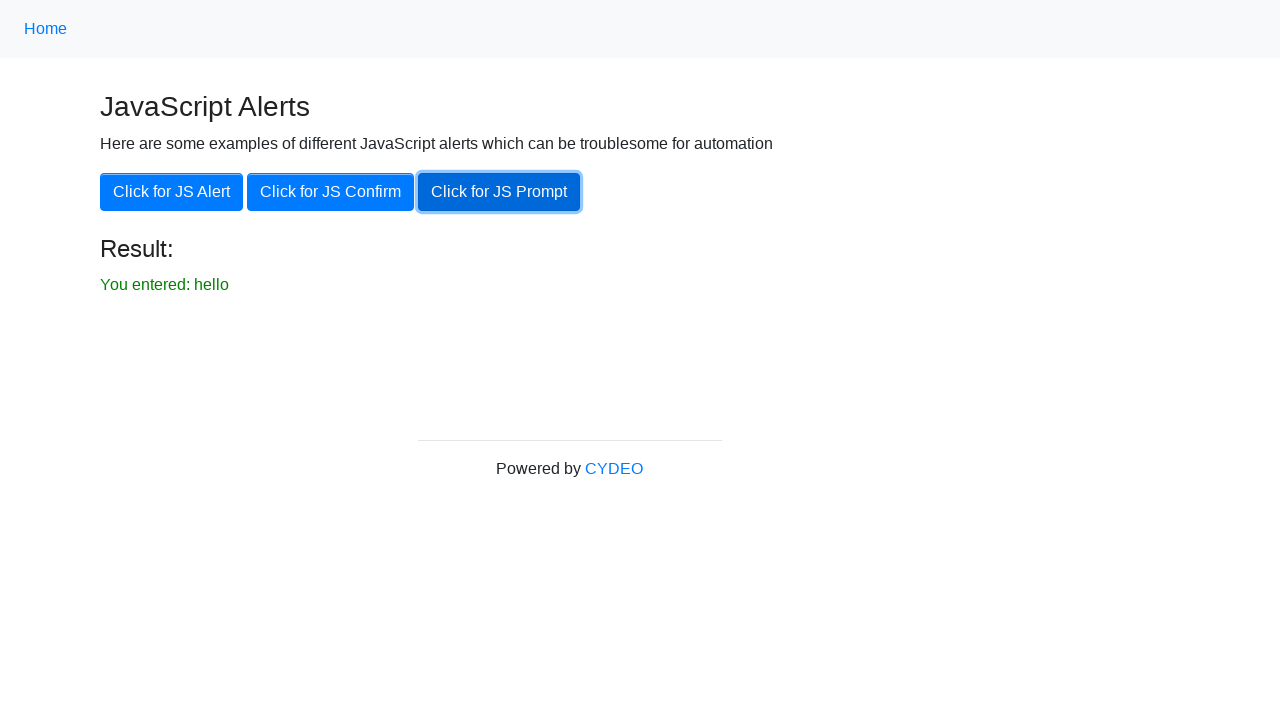

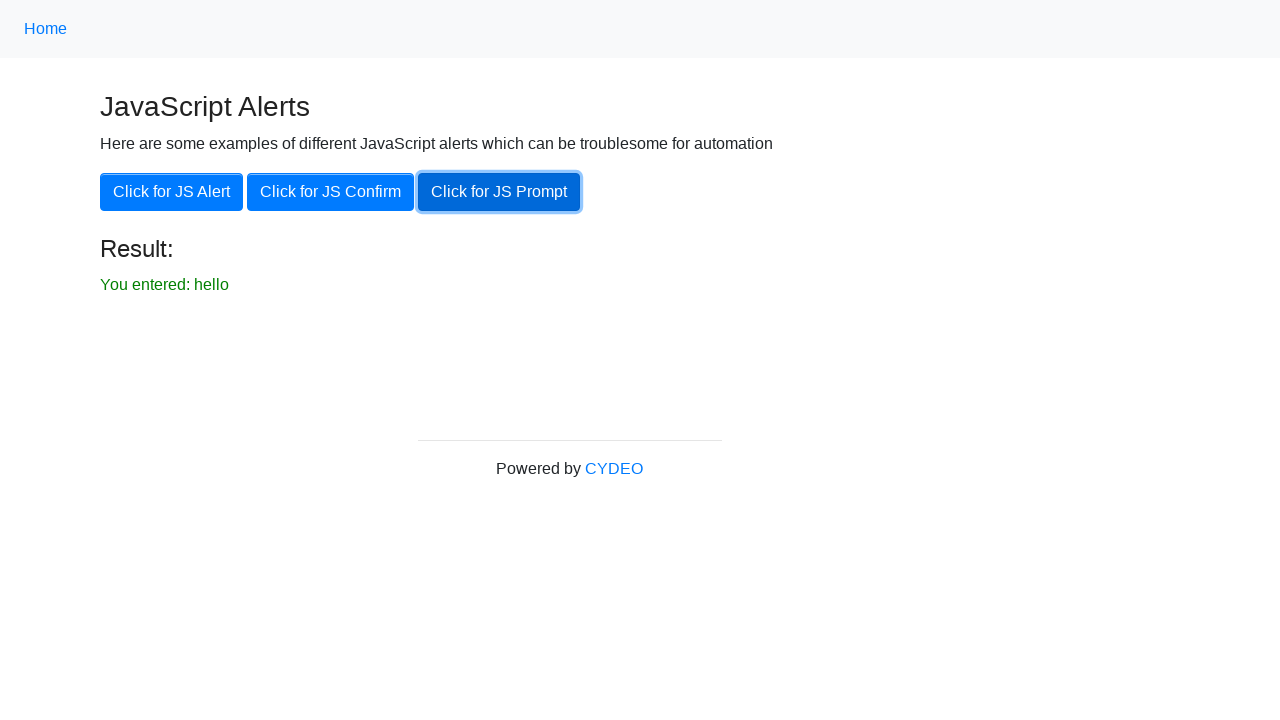